Navigates to Brightree website and verifies the page title is "Brightree Login"

Starting URL: https://brightree.net/

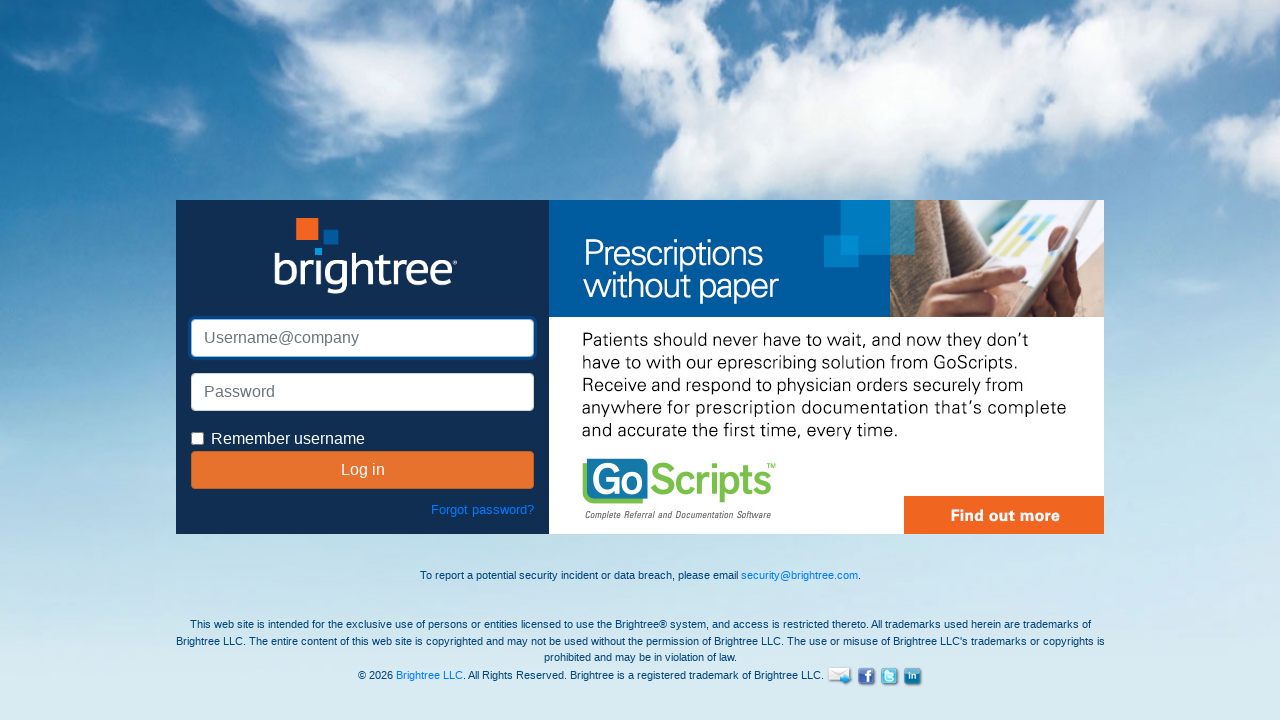

Navigated to Brightree website at https://brightree.net/
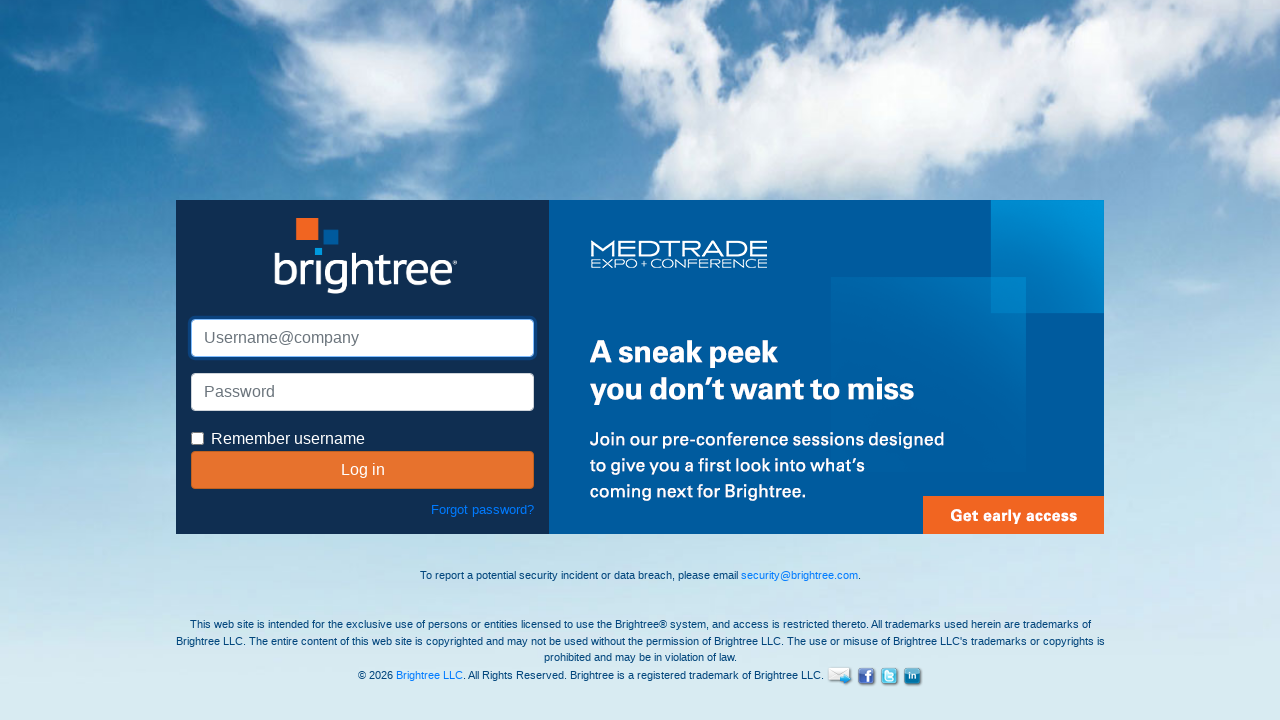

Retrieved page title: 'Brightree Login'
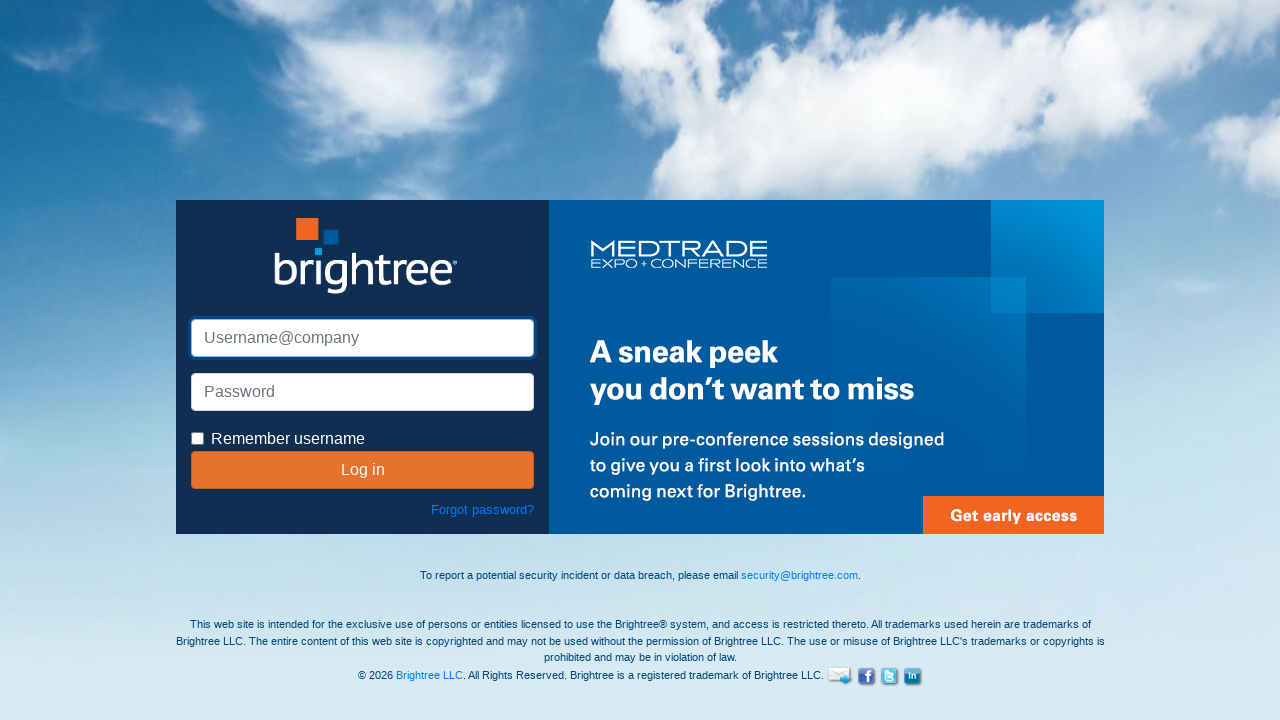

Verified page title is 'Brightree Login'
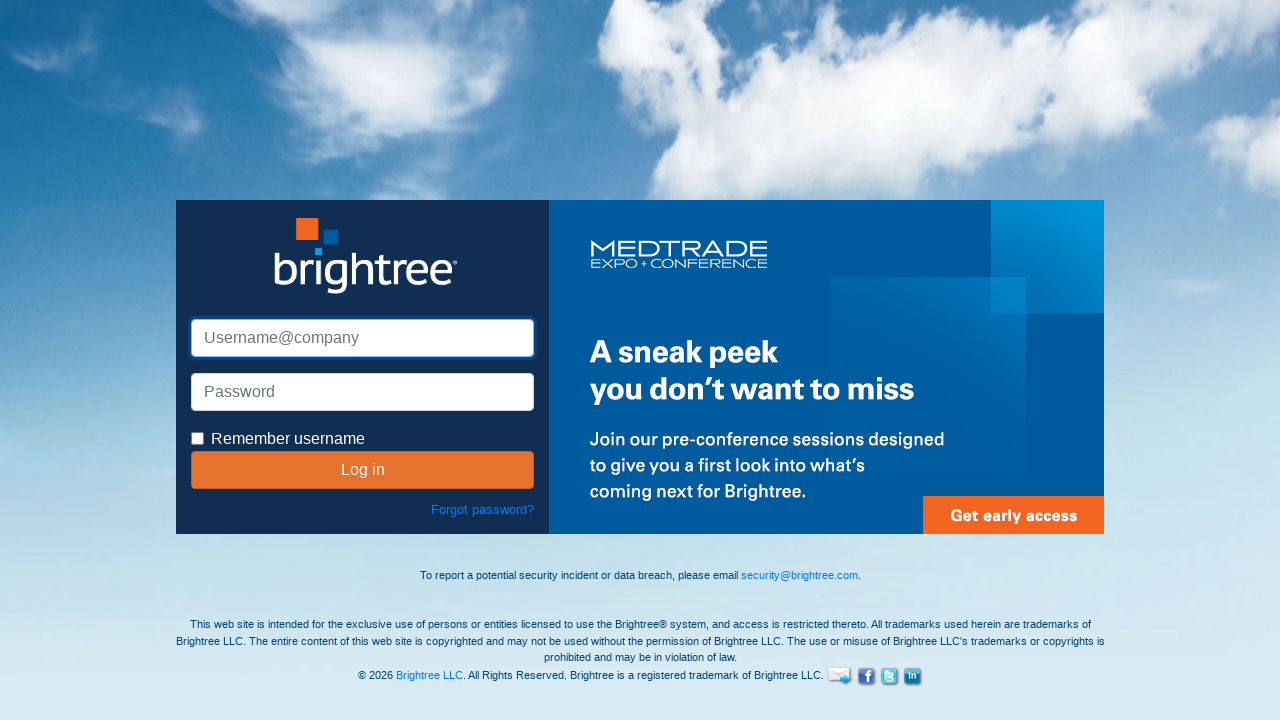

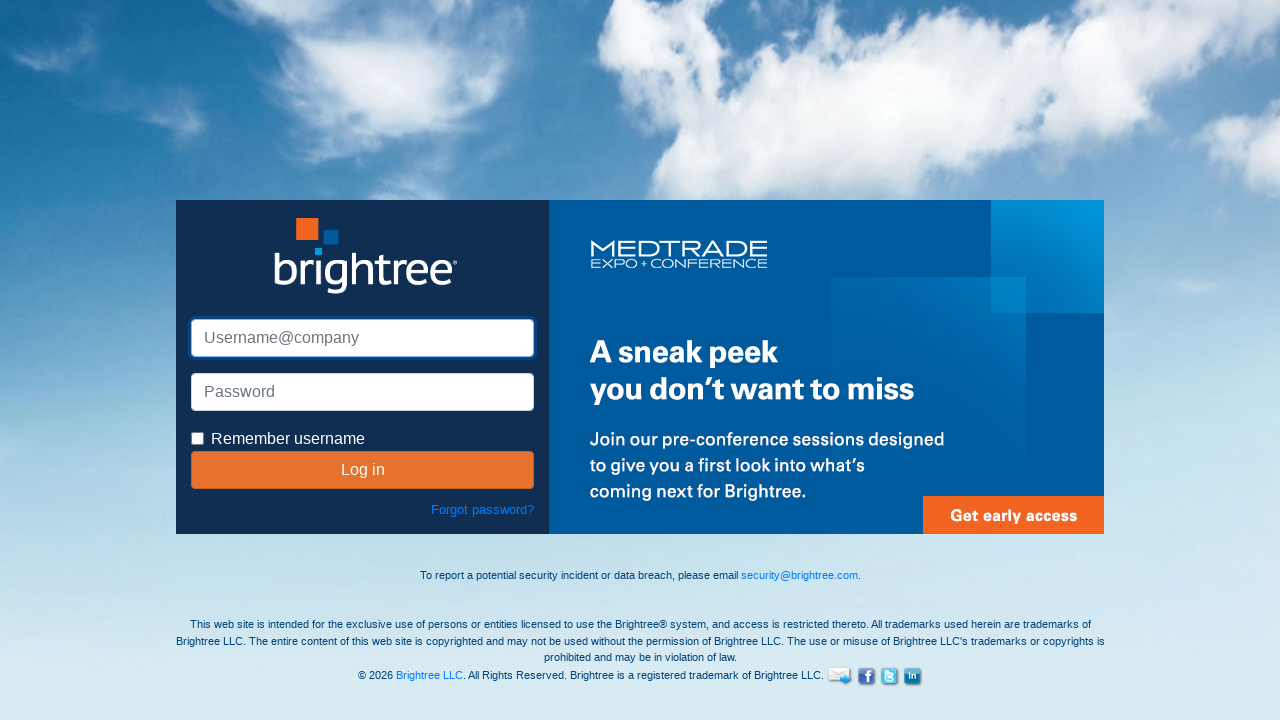